Tests radio button interaction by iterating through a group of radio buttons and clicking each one.

Starting URL: https://echoecho.com/htmlforms10.htm

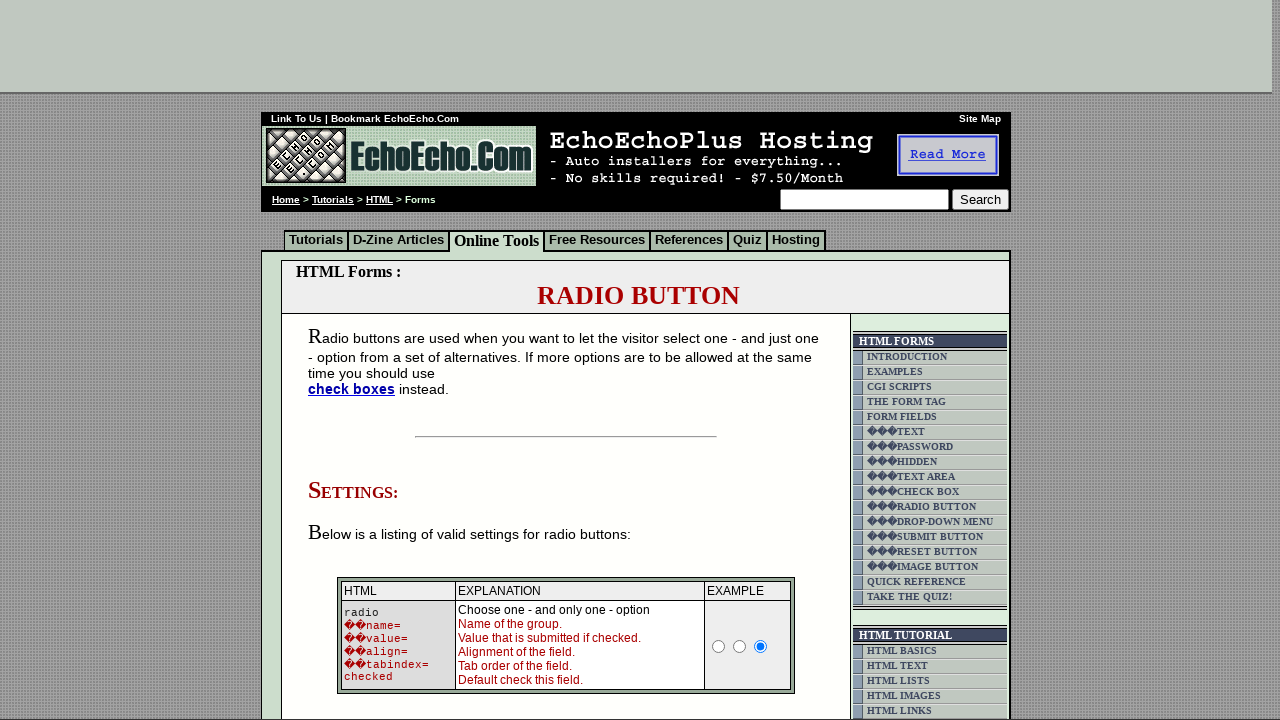

Waited for radio buttons to load
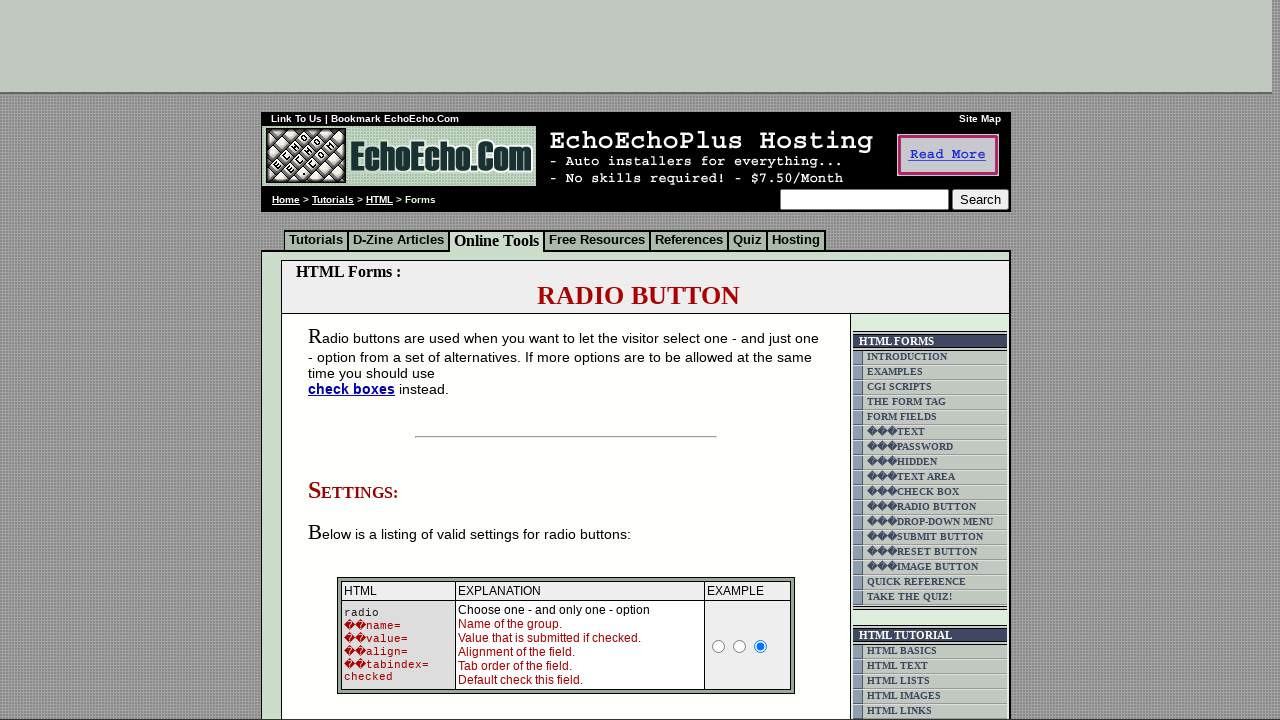

Located all radio buttons in group1
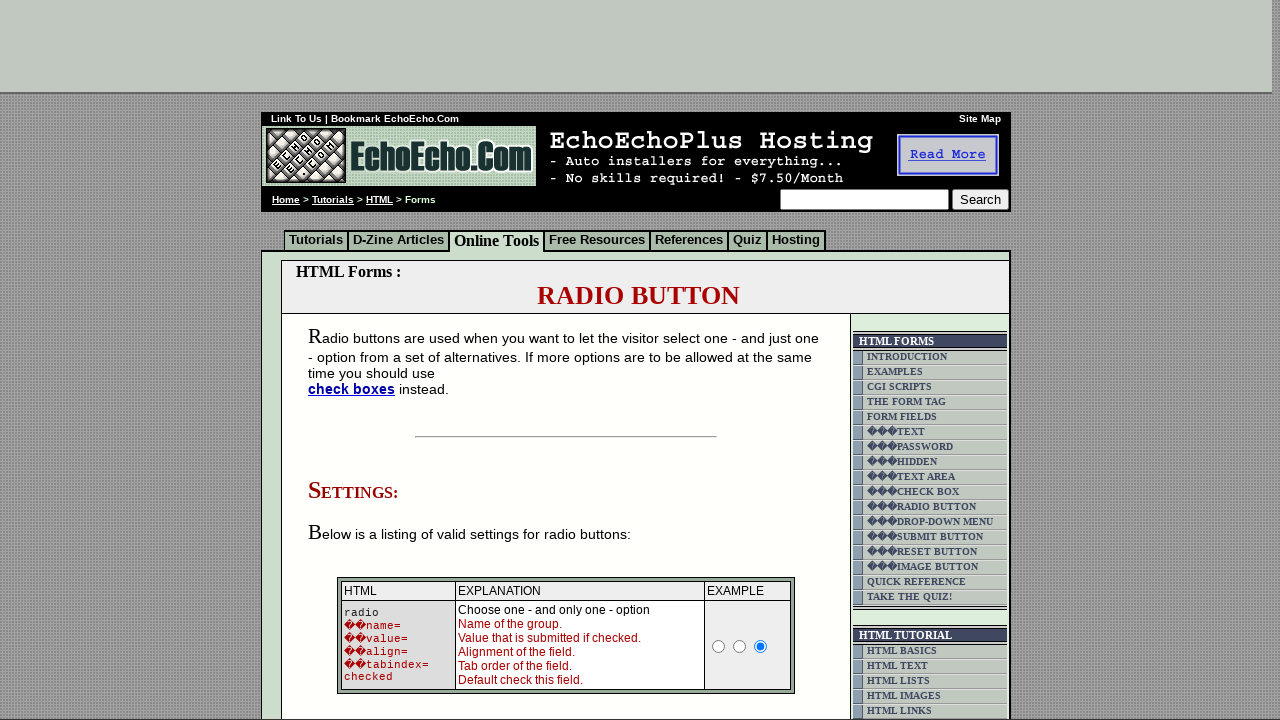

Found 3 radio buttons in the group
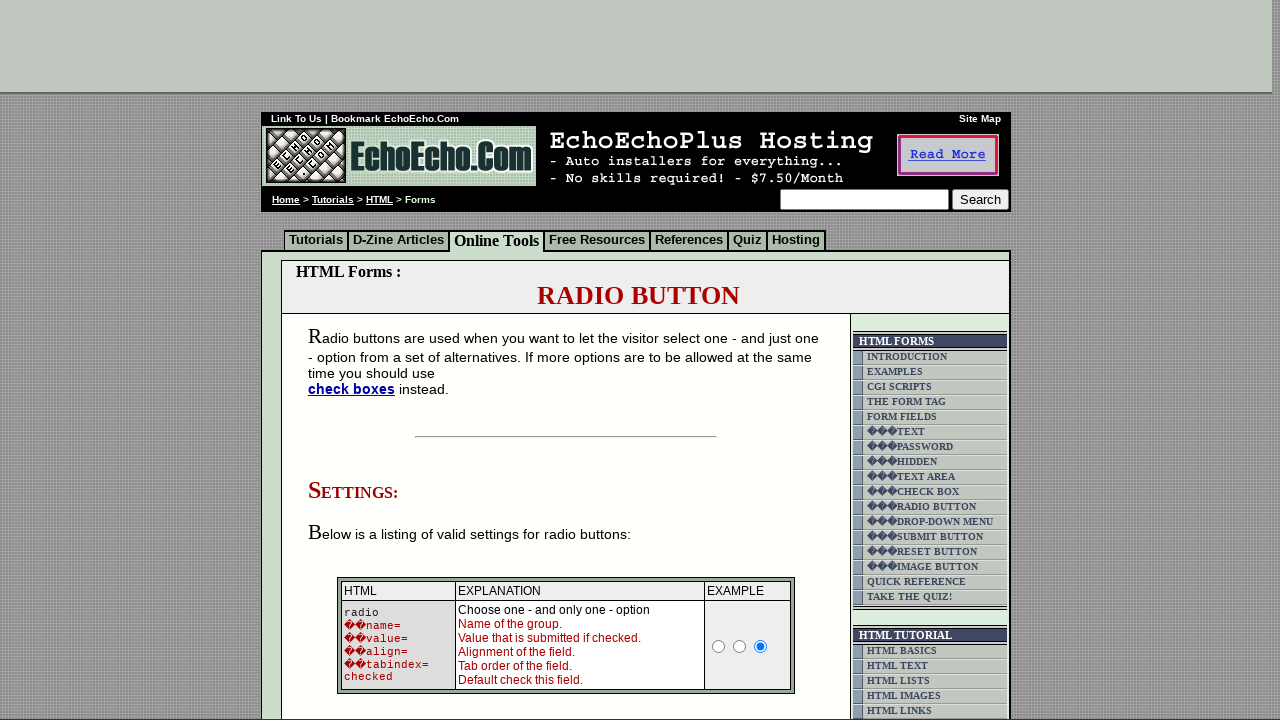

Clicked radio button 1 of 3 at (356, 360) on input[name='group1'] >> nth=0
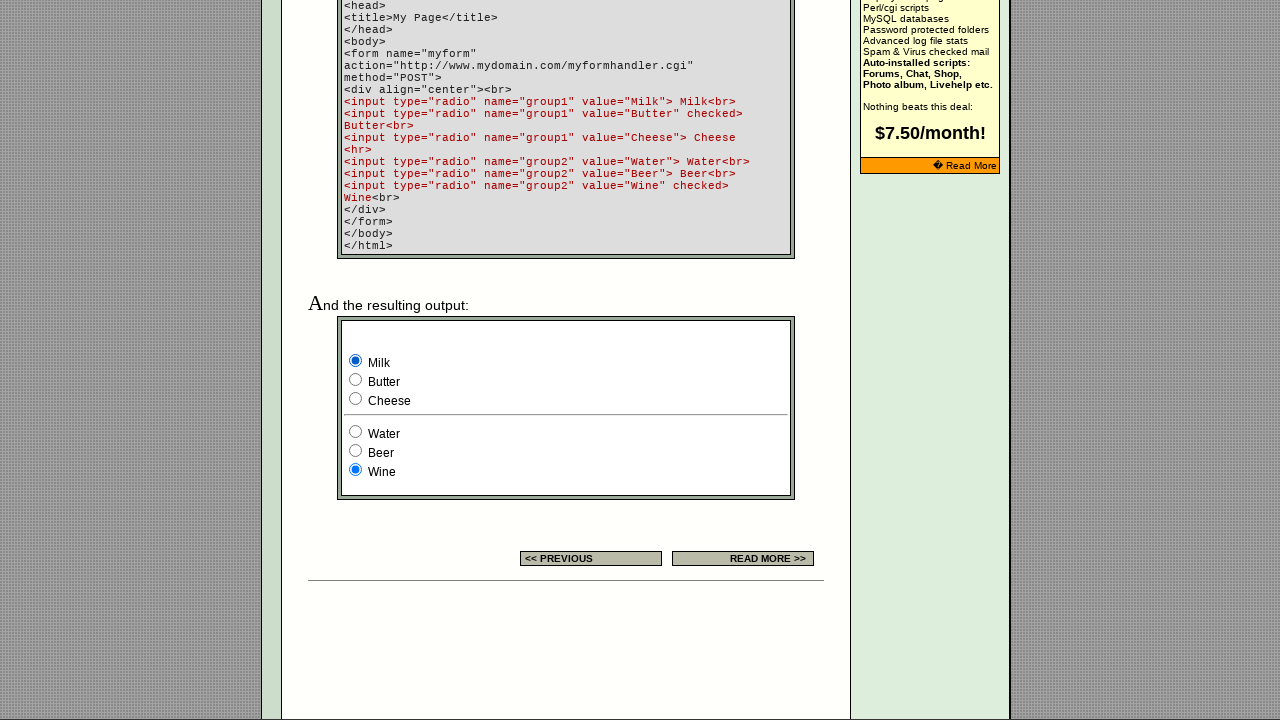

Clicked radio button 2 of 3 at (356, 380) on input[name='group1'] >> nth=1
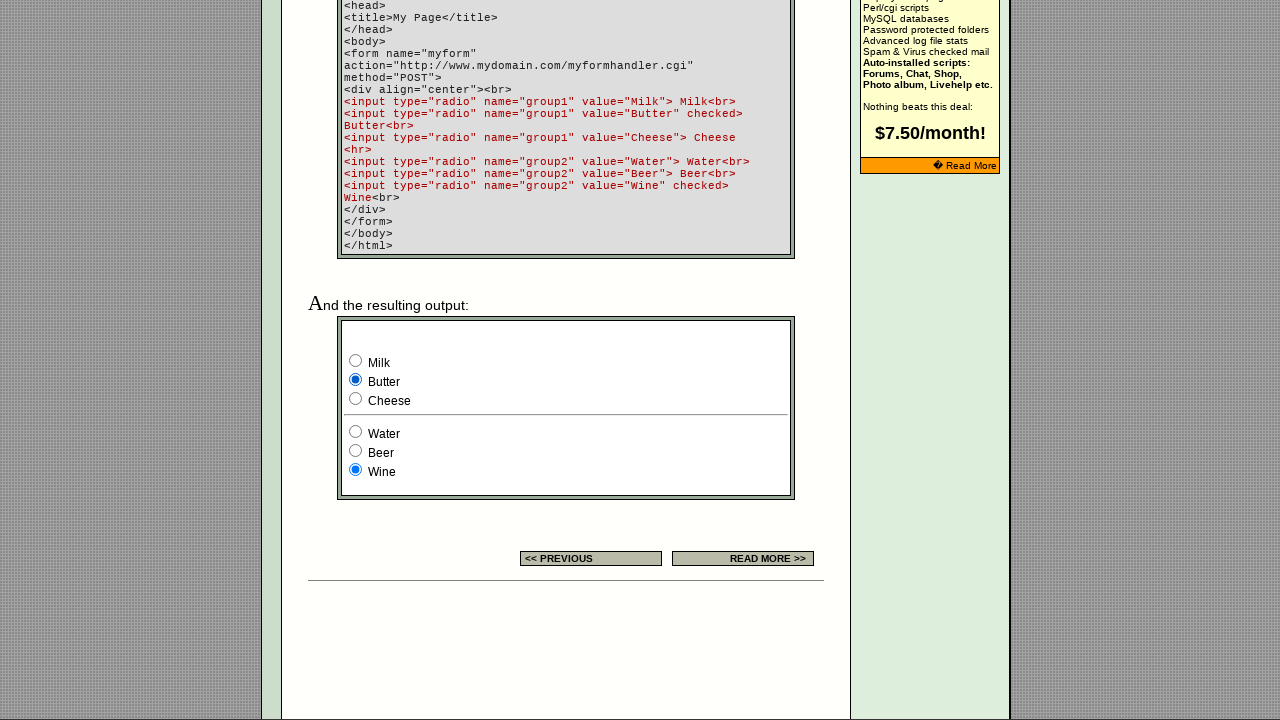

Clicked radio button 3 of 3 at (356, 398) on input[name='group1'] >> nth=2
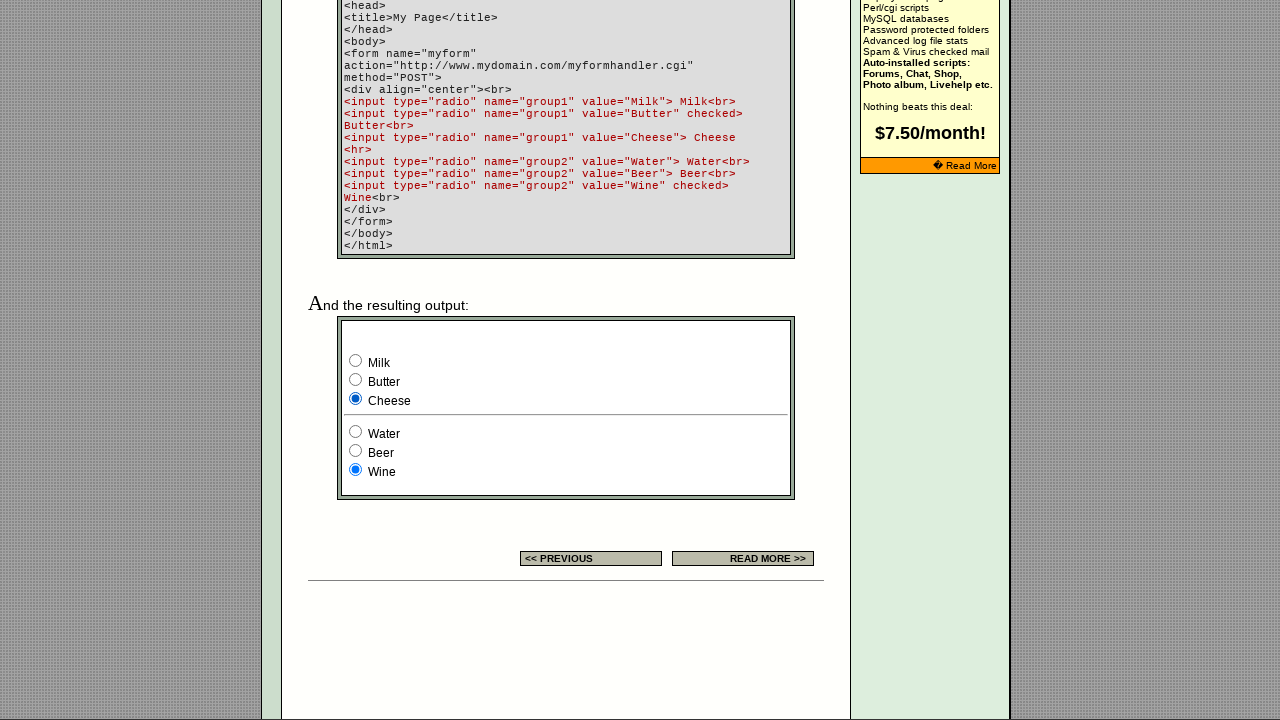

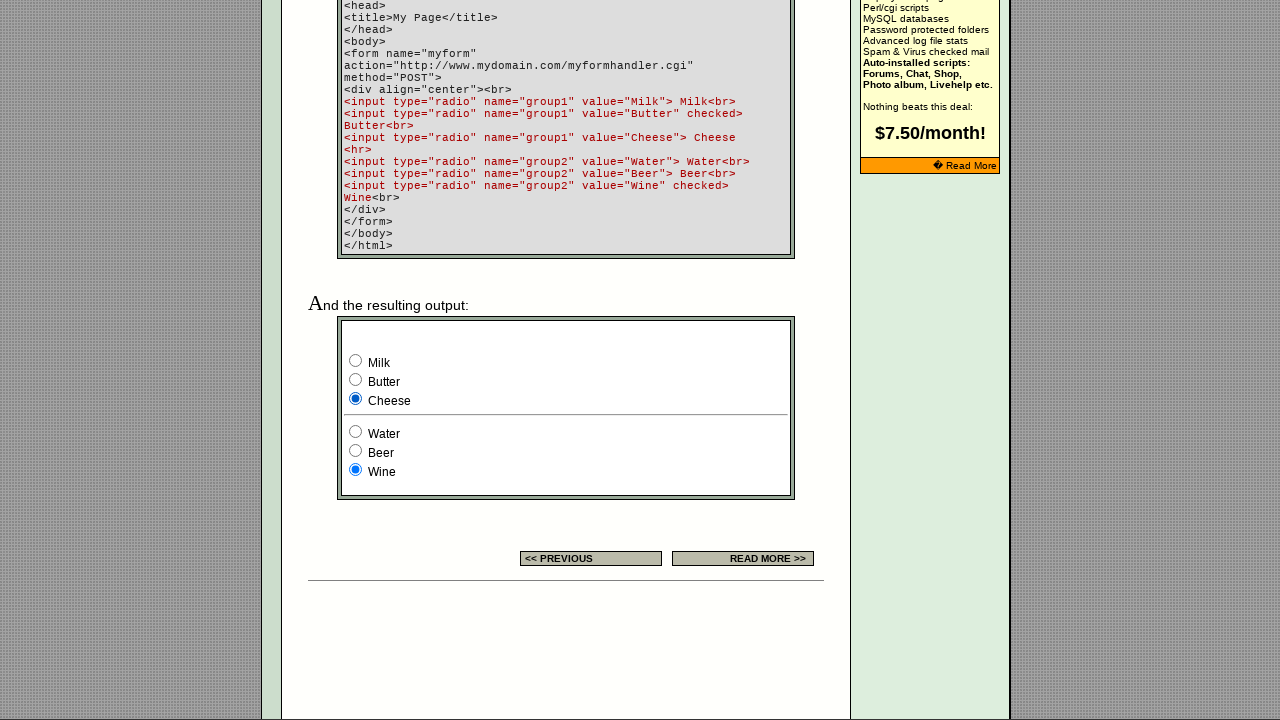